Tests table sorting functionality by clicking on the last name column header and verifying the sorted order

Starting URL: http://the-internet.herokuapp.com/tables

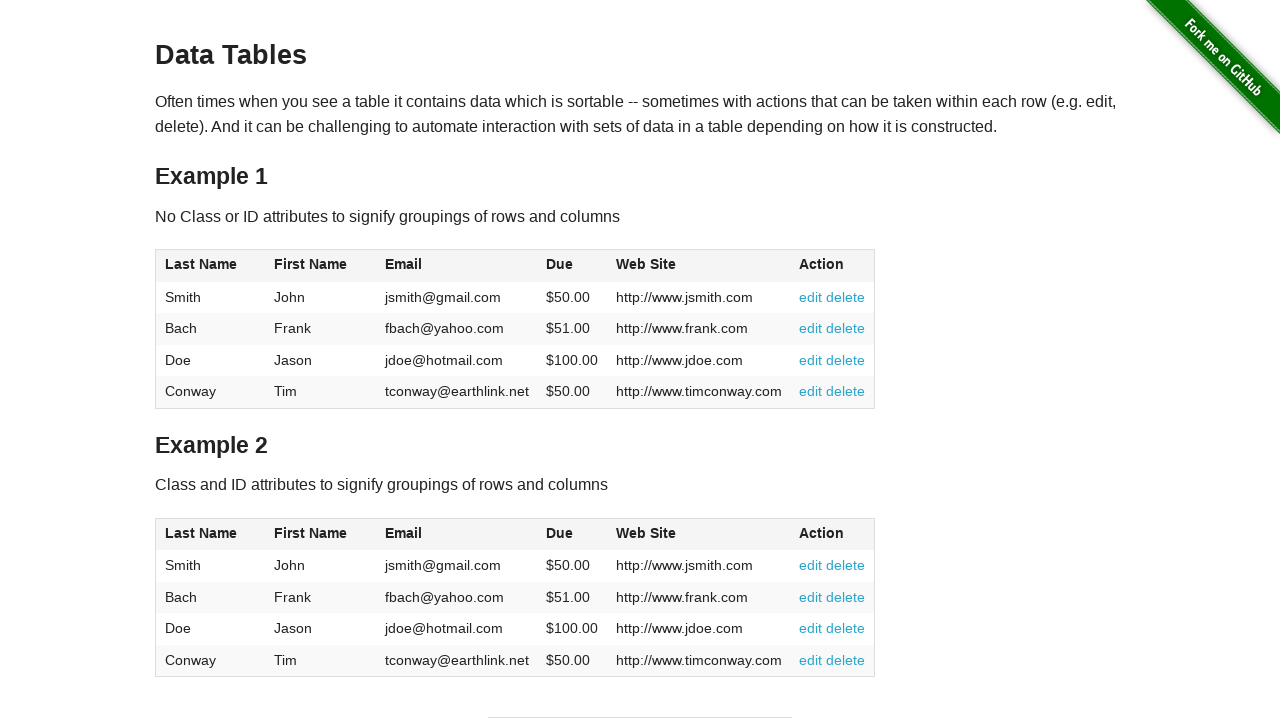

Clicked on last name column header to sort table at (210, 266) on #table1 thead tr th:nth-of-type(1)
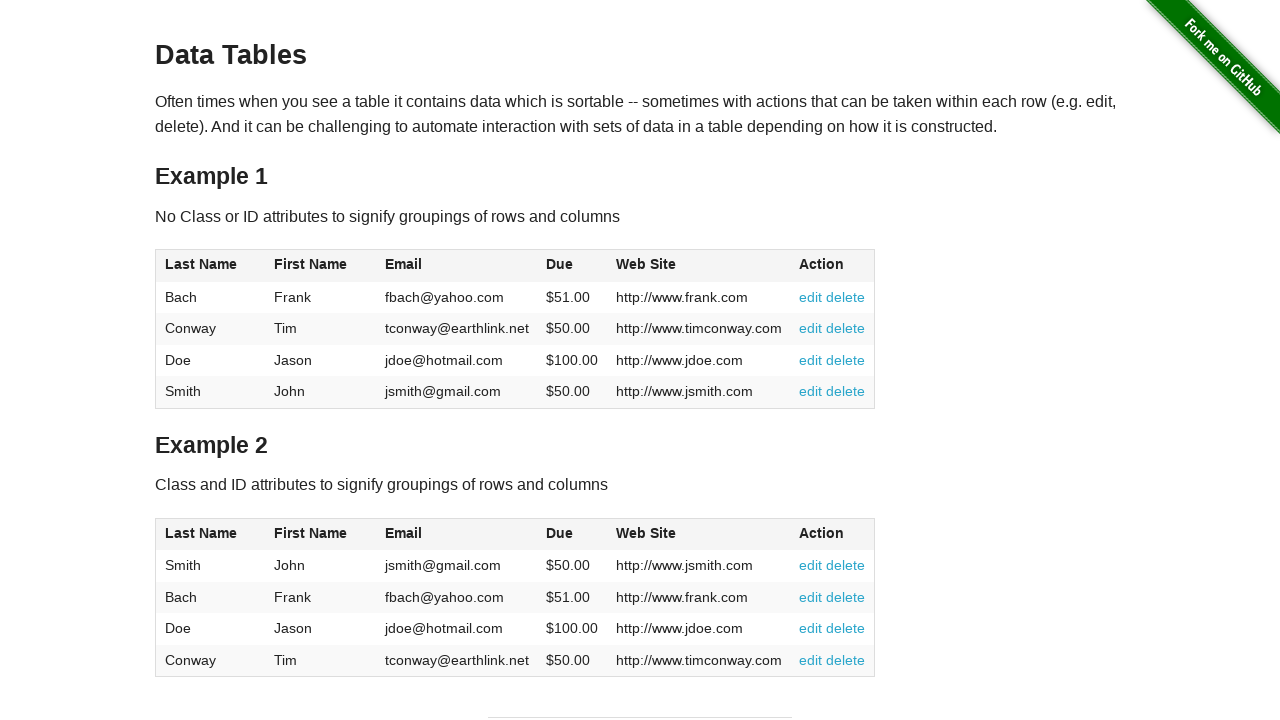

Table sorted and last name column cells are visible
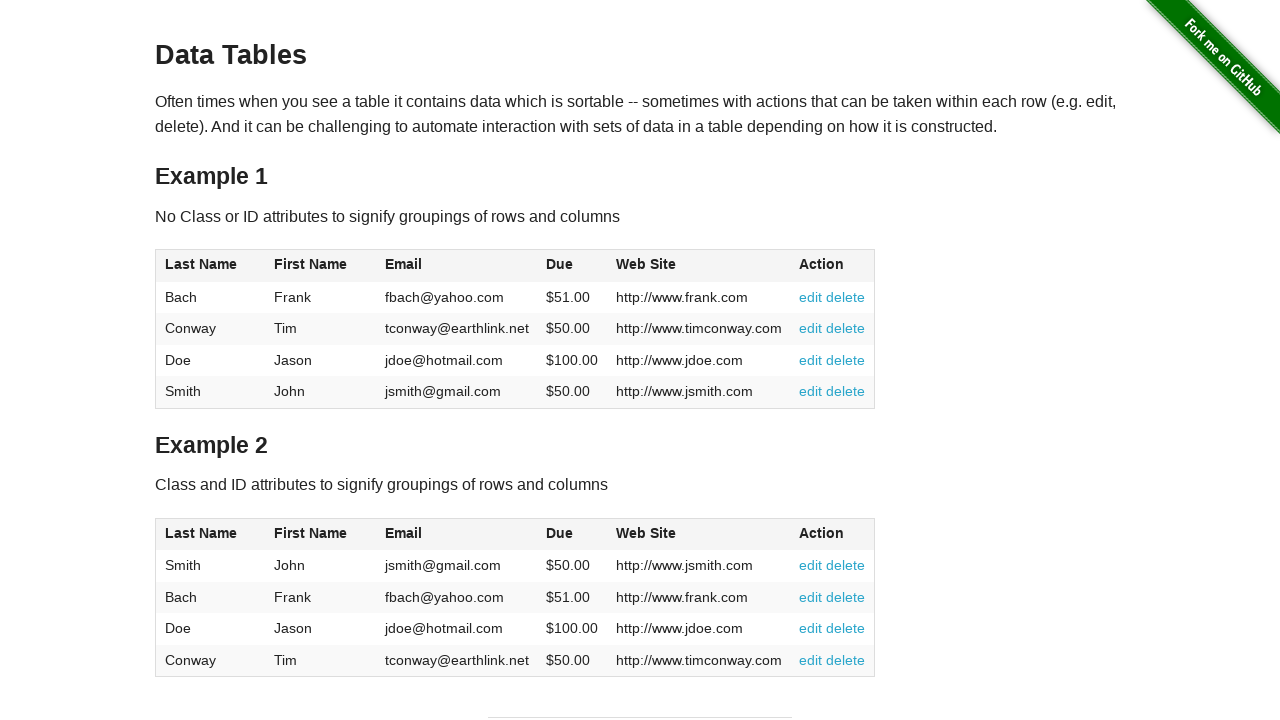

Retrieved all last names from sorted table
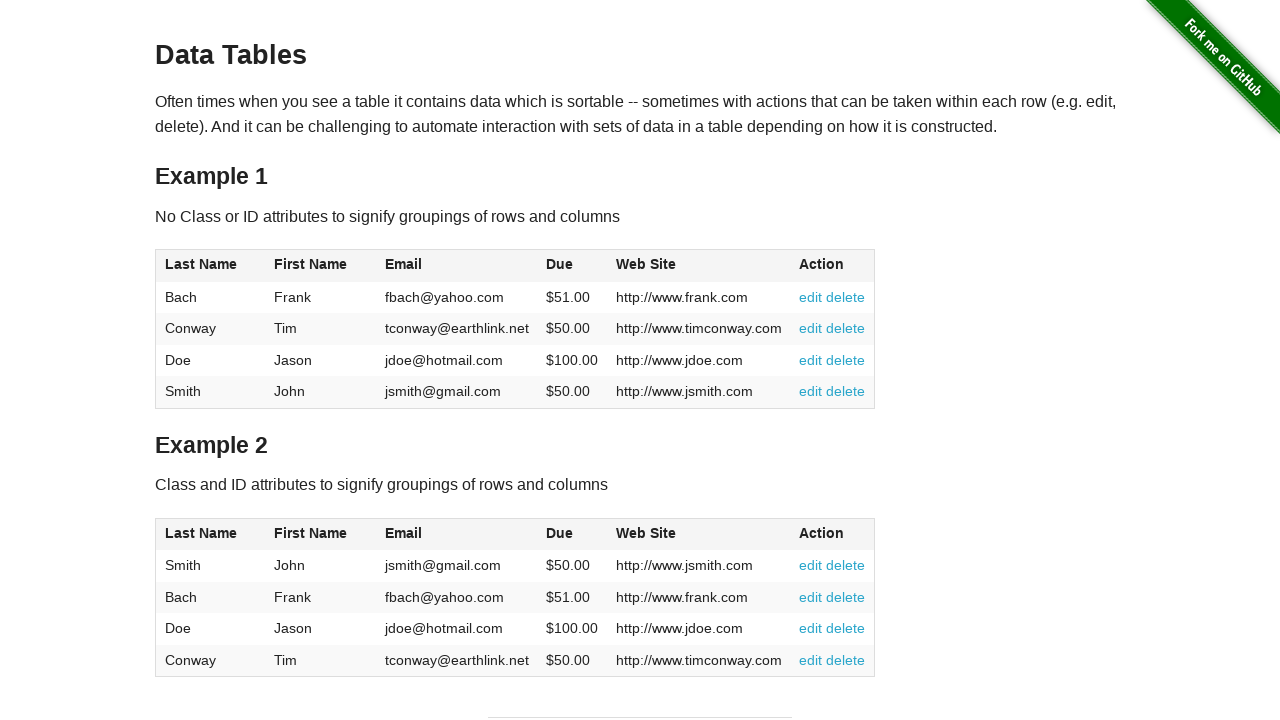

Verified position 0: 'Bach' matches expected 'Bach'
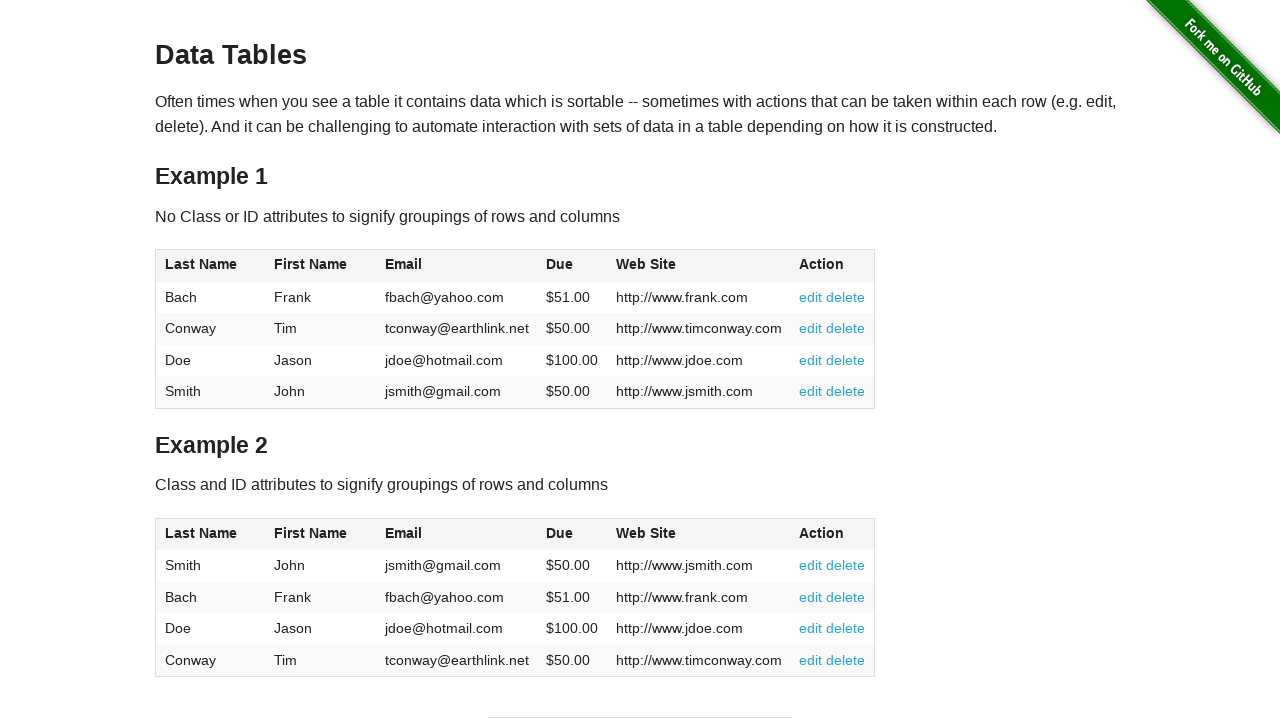

Verified position 1: 'Conway' matches expected 'Conway'
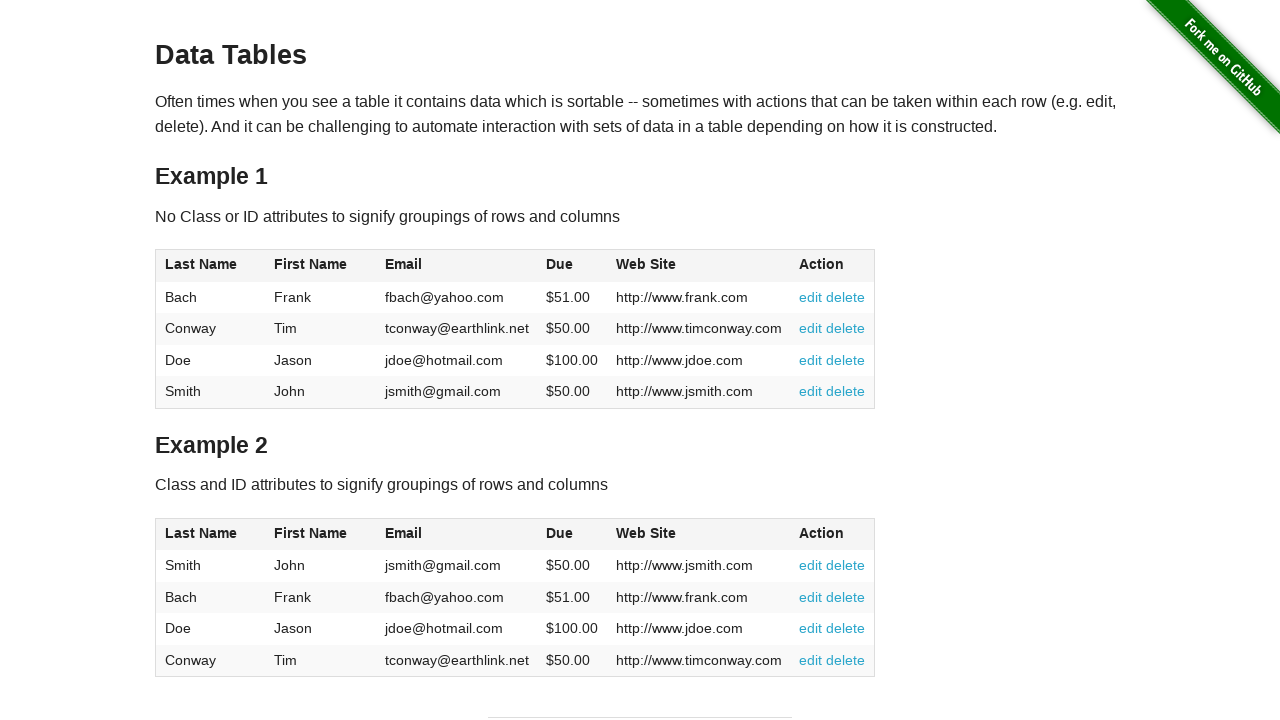

Verified position 2: 'Doe' matches expected 'Doe'
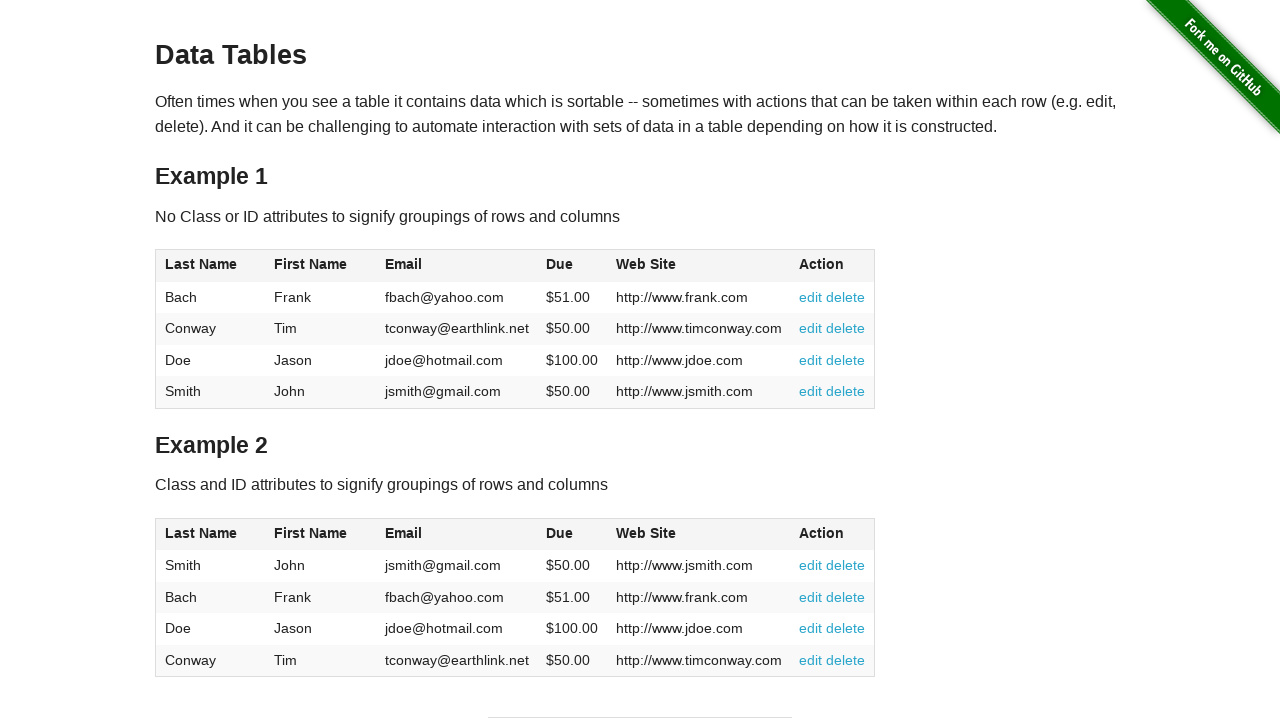

Verified position 3: 'Smith' matches expected 'Smith'
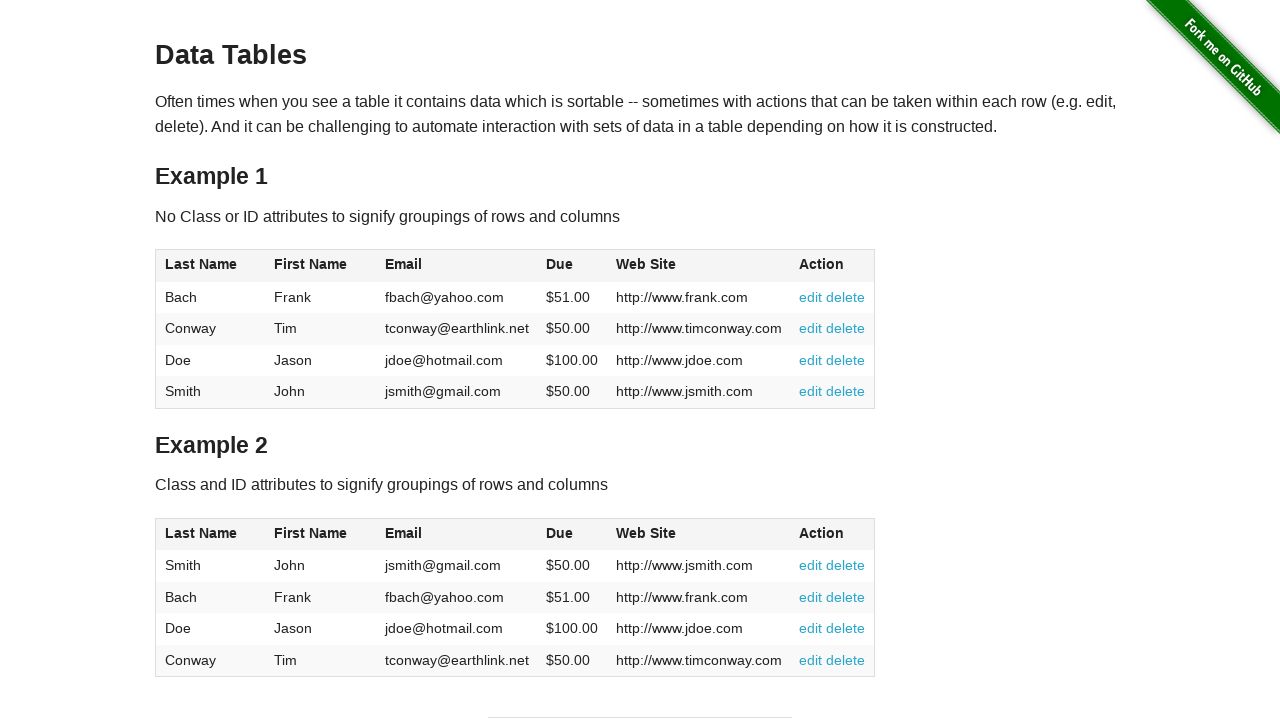

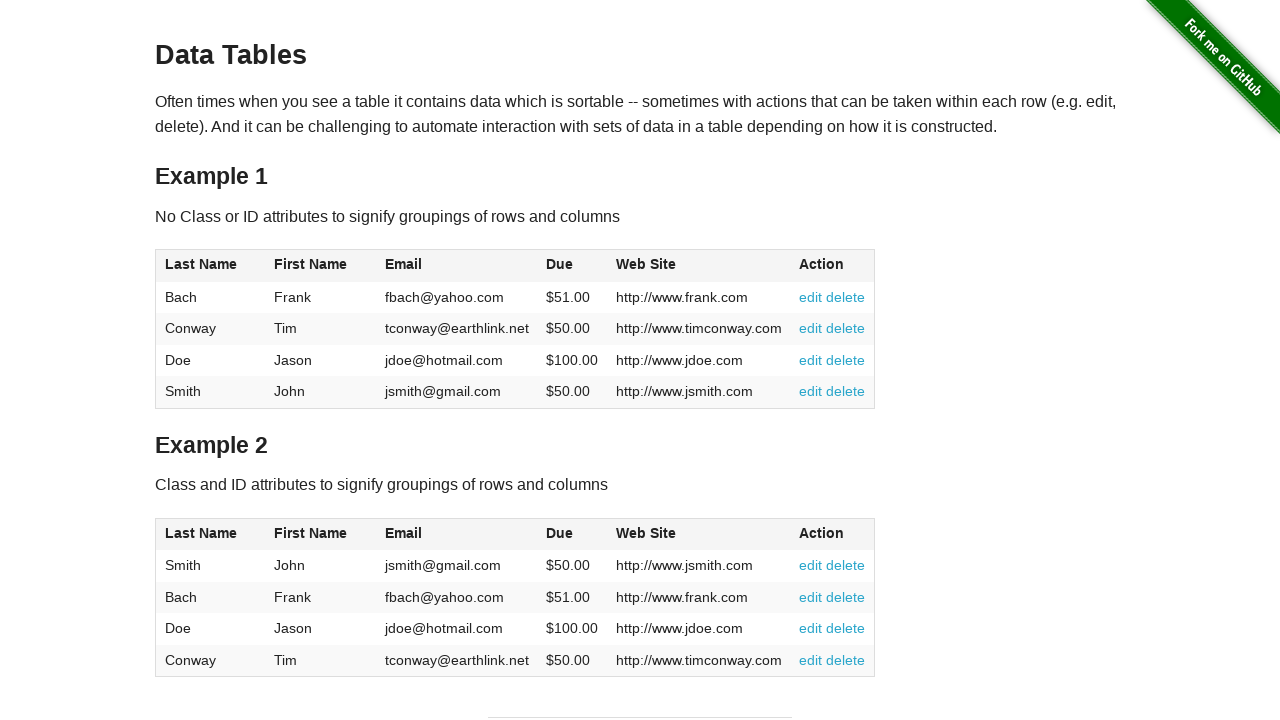